Tests file download functionality by navigating to a file download page and clicking the download button to initiate a file download.

Starting URL: https://leafground.com/file.xhtml

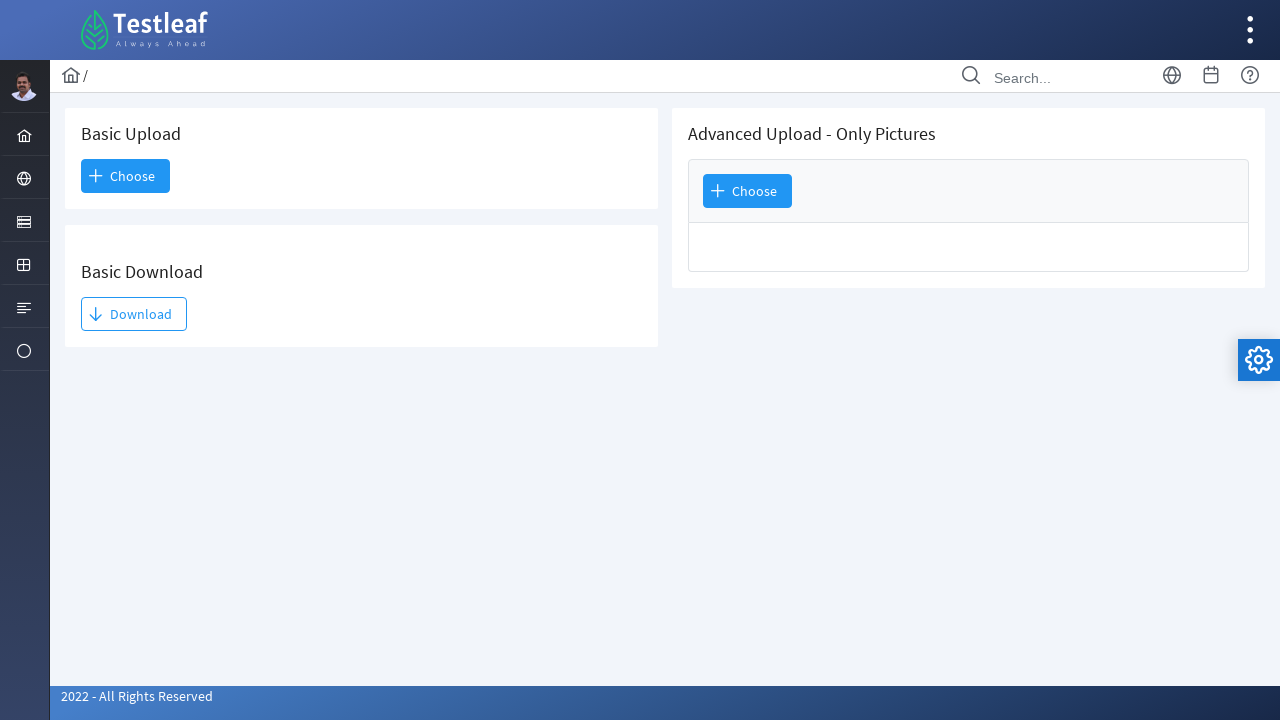

Clicked the download button to initiate file download at (134, 314) on xpath=//*[@id='j_idt93:j_idt95']/span[2]
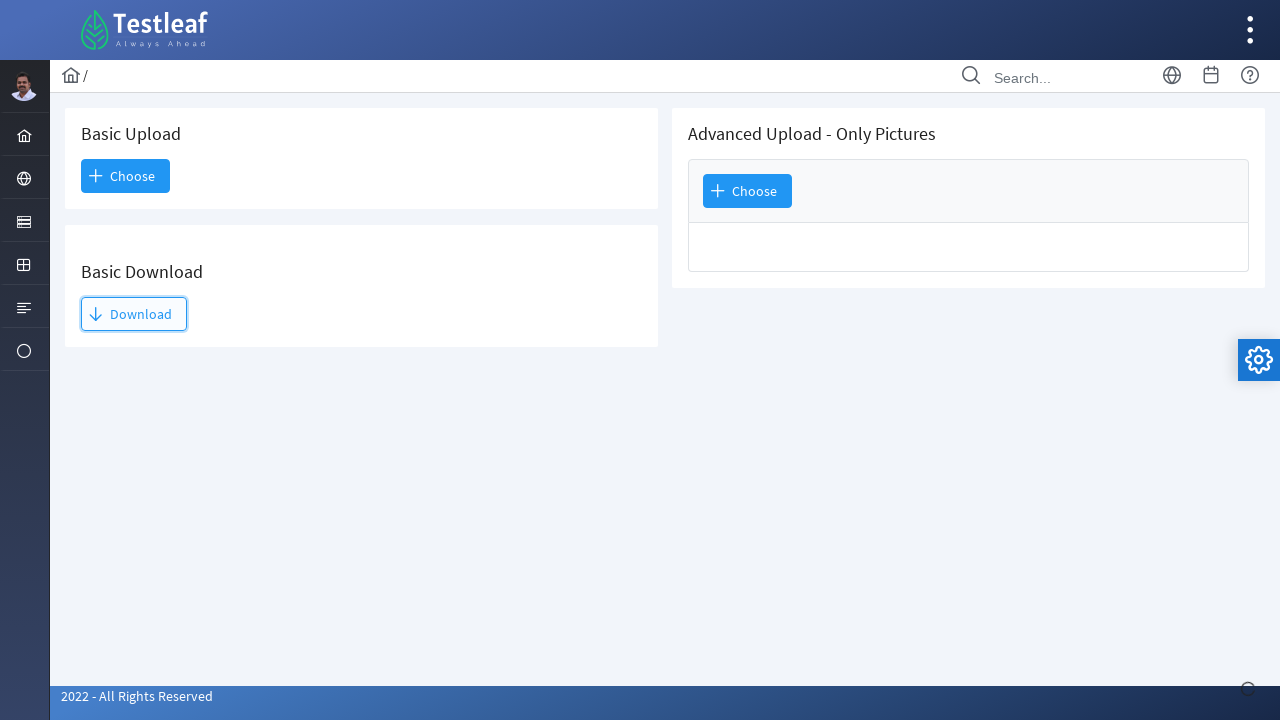

Waited 2 seconds for download to initiate
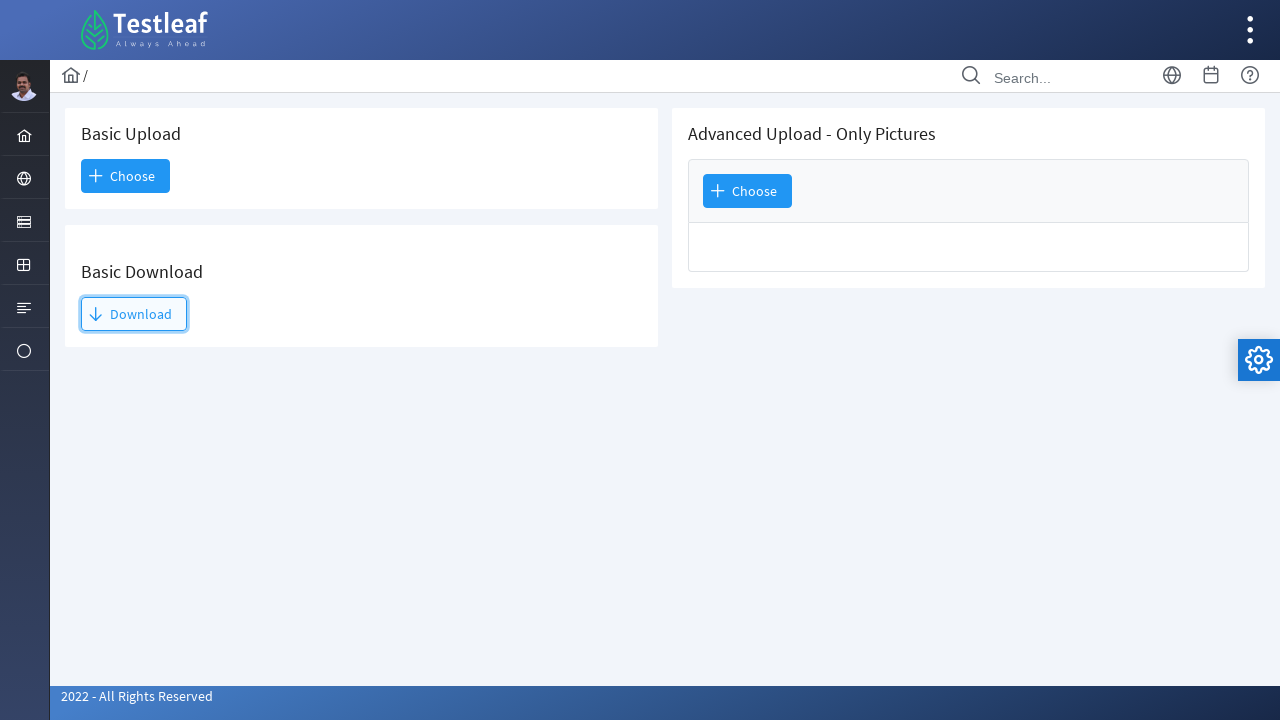

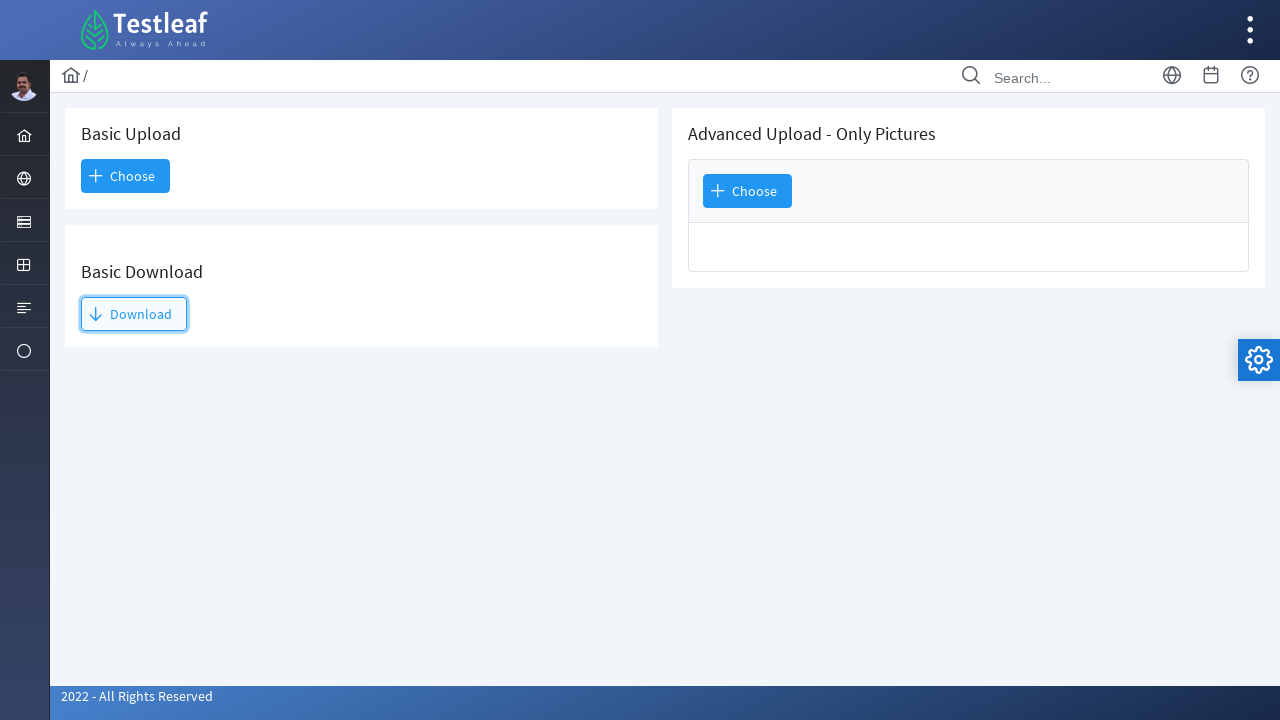